Navigates to the practice automation testing site and clicks on the site title link

Starting URL: https://practice.automationtesting.in/

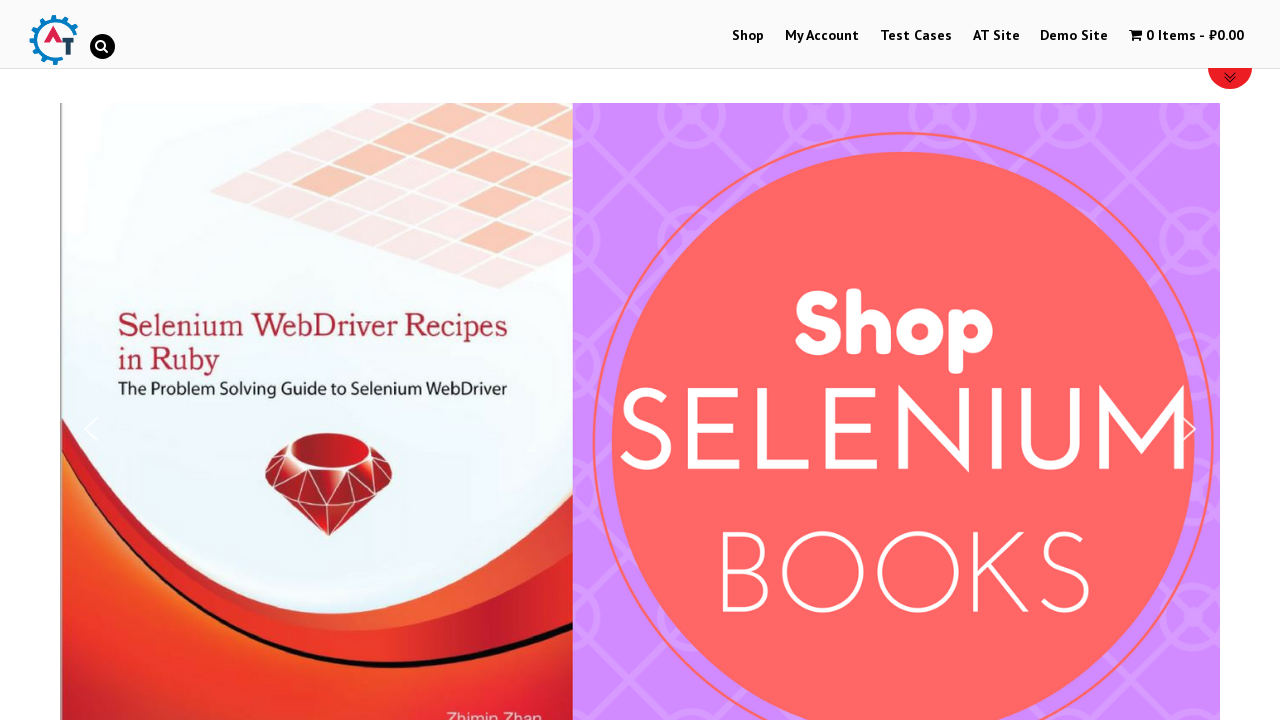

Navigated to practice automation testing site
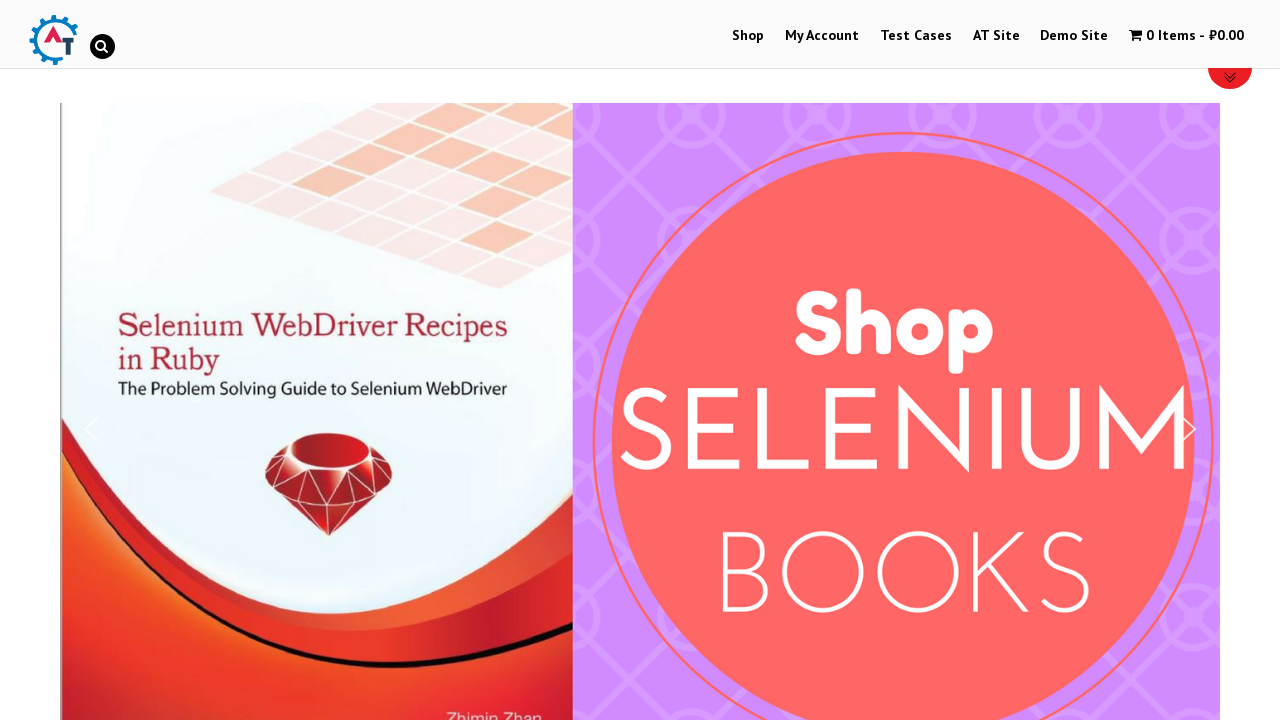

Clicked on the site title link at (53, 40) on a:has-text('Automation Practice Site')
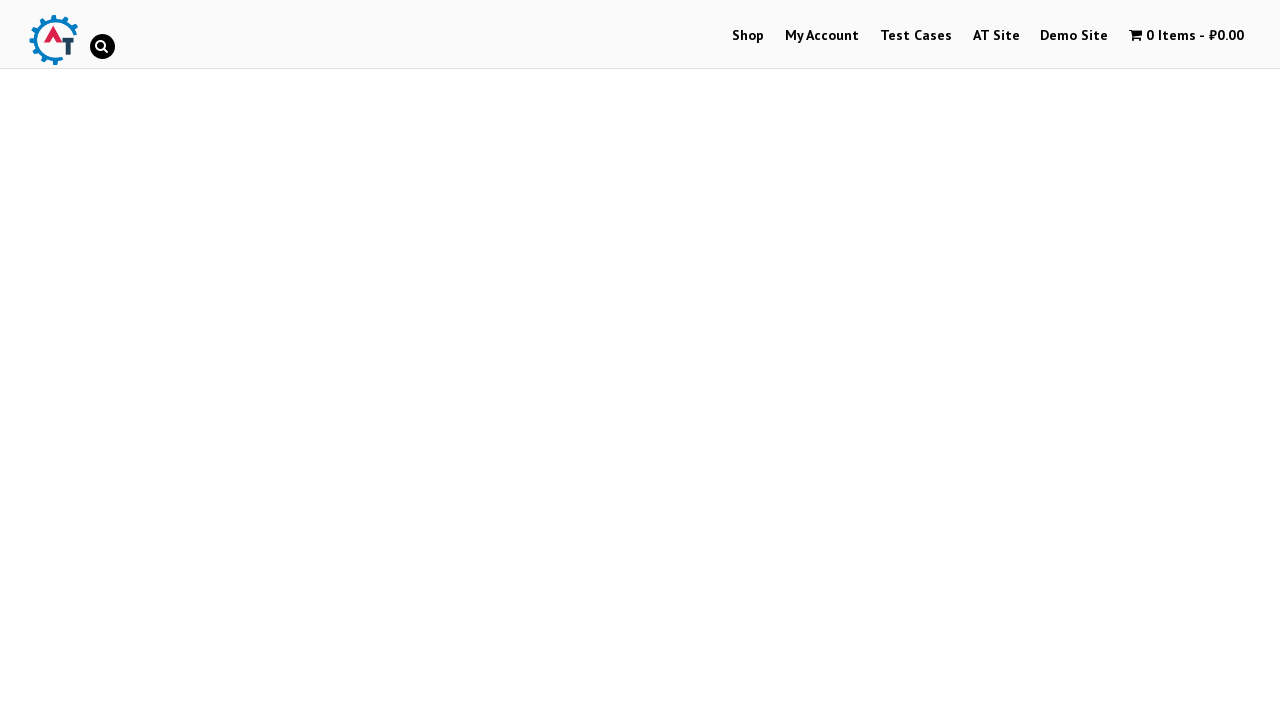

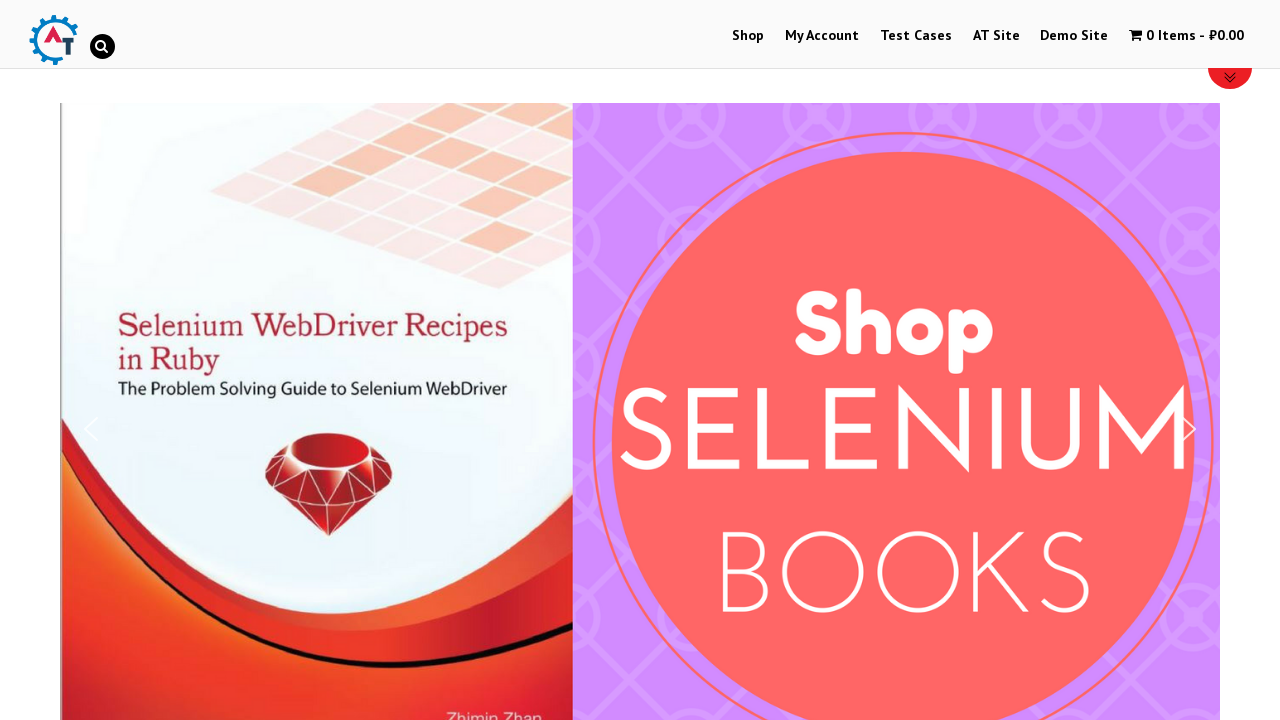